Tests AChecker accessibility tool by entering a URL, selecting WCAG 3.0 option, and submitting the form for validation

Starting URL: https://achecks.org/checker/index.php

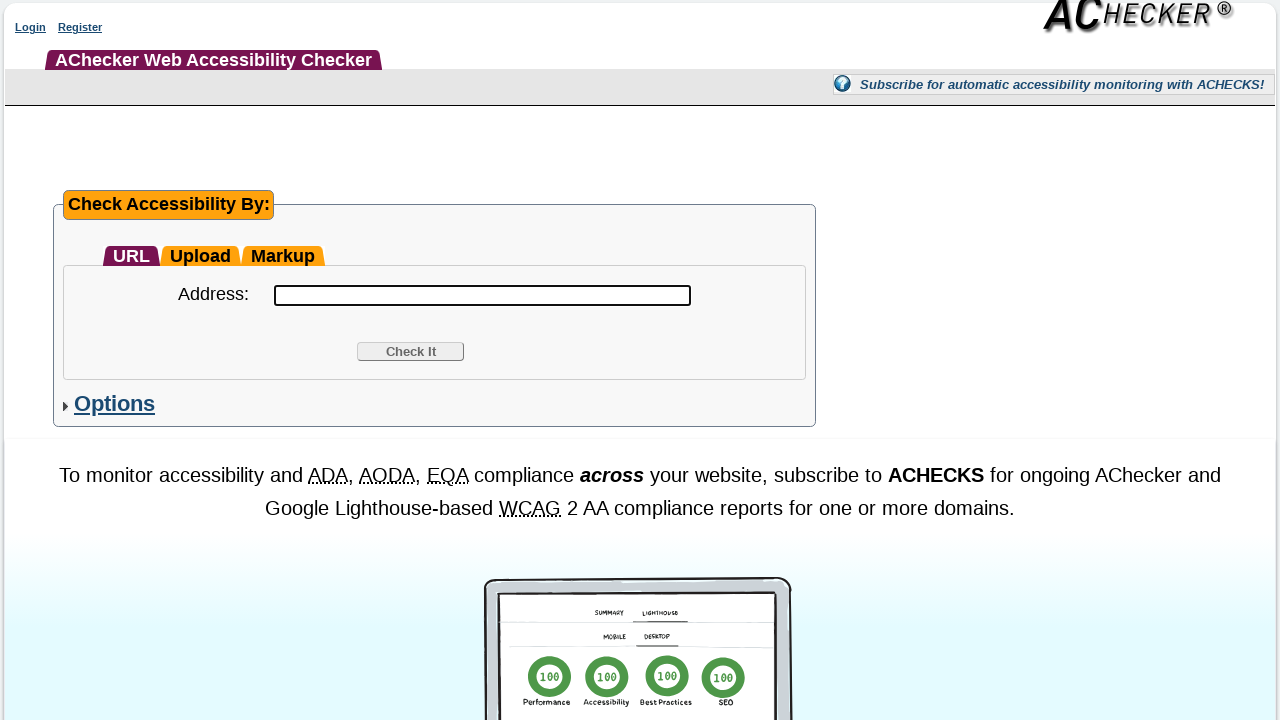

Filled URL input field with 'https://example.com' on #checkuri
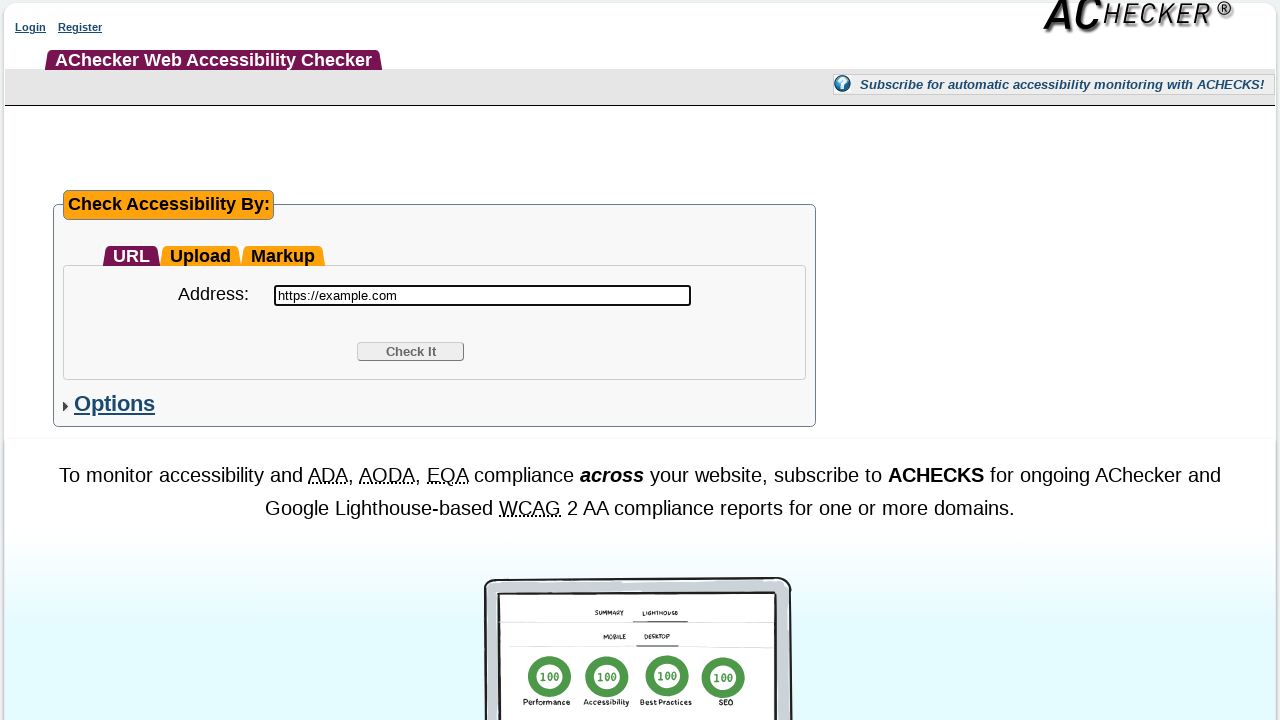

Located toggle image element
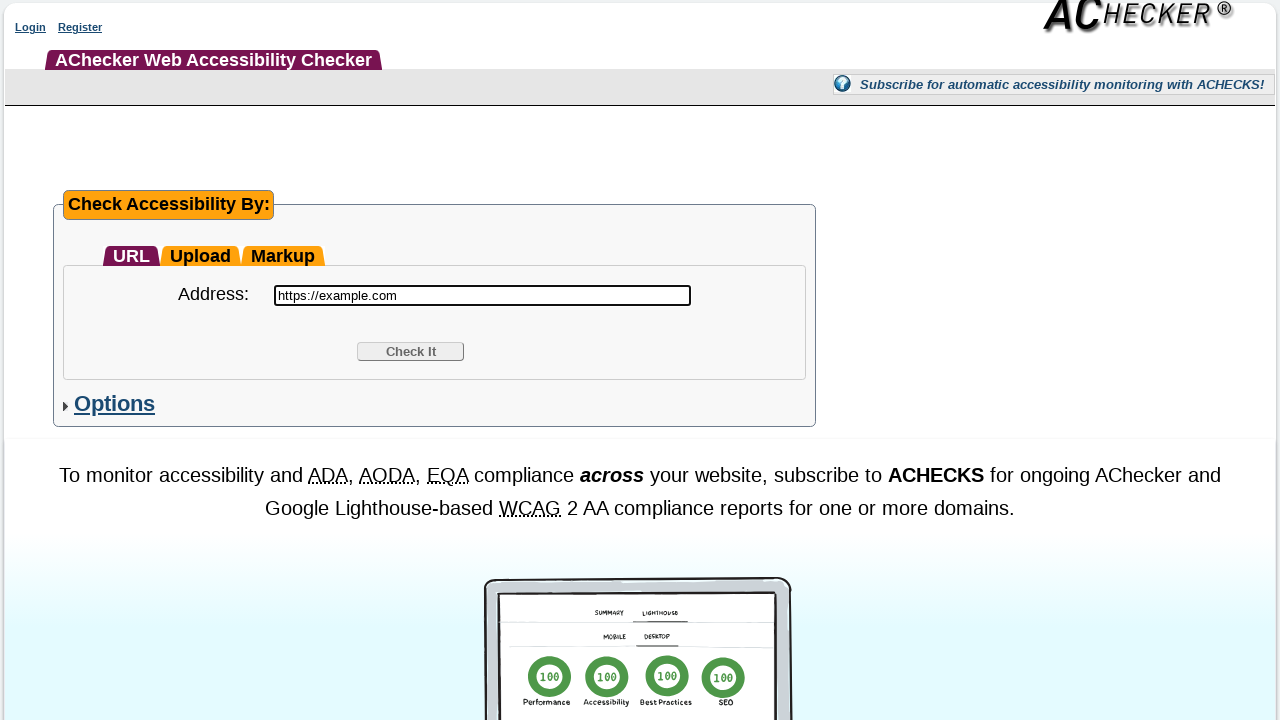

Located anchor element following toggle image
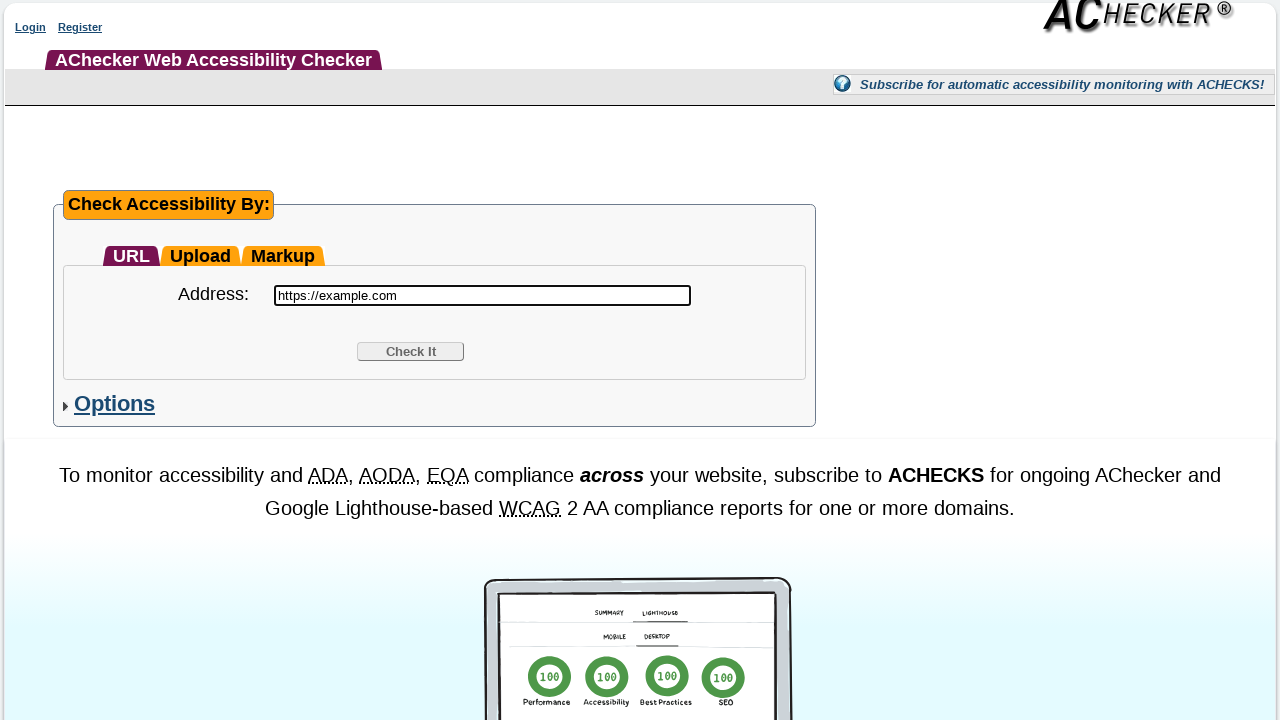

Clicked anchor element to expand options at (114, 403) on #toggle_image >> xpath=following-sibling::* >> nth=0
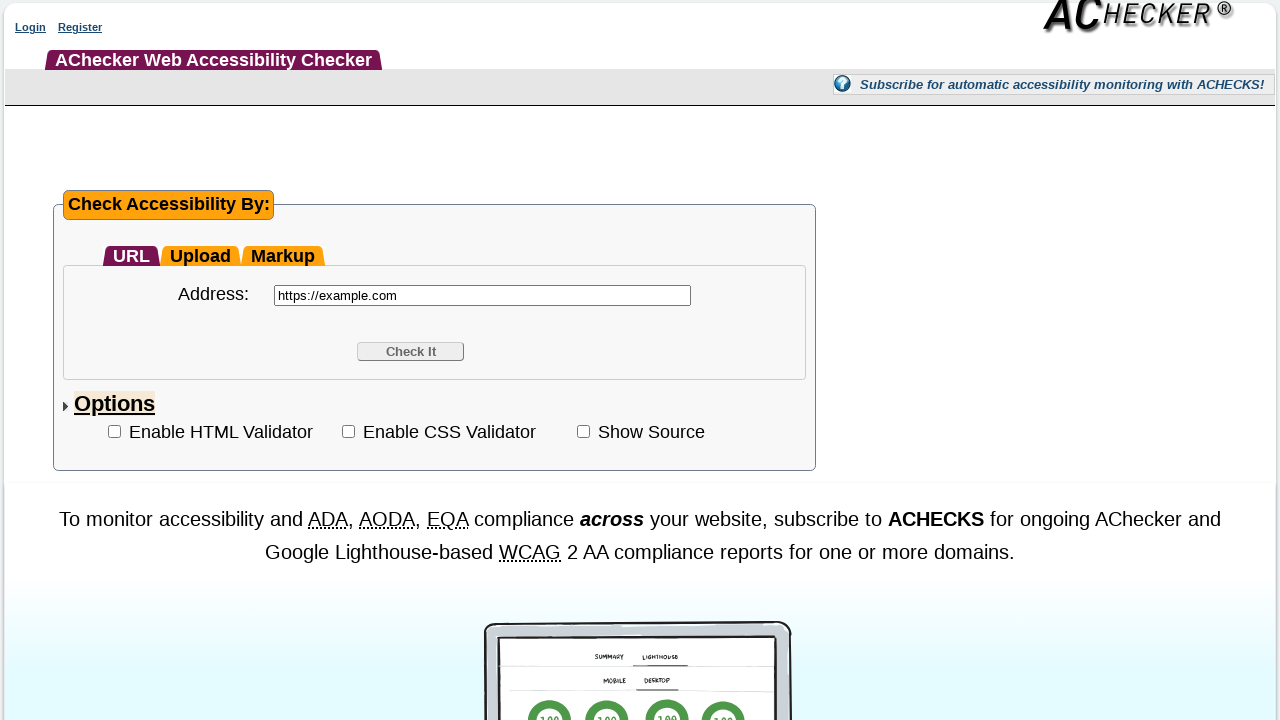

Waited 1 second for options to expand
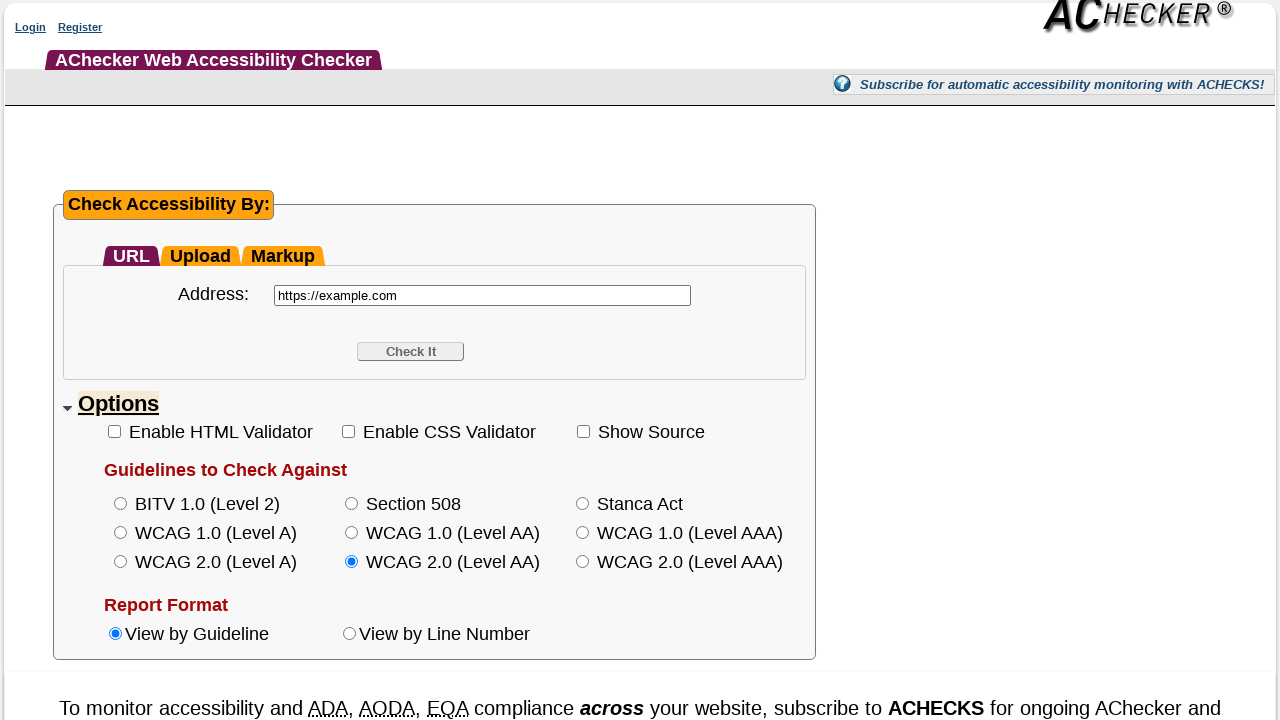

Selected WCAG 3.0 radio button option at (583, 561) on #radio_gid_9
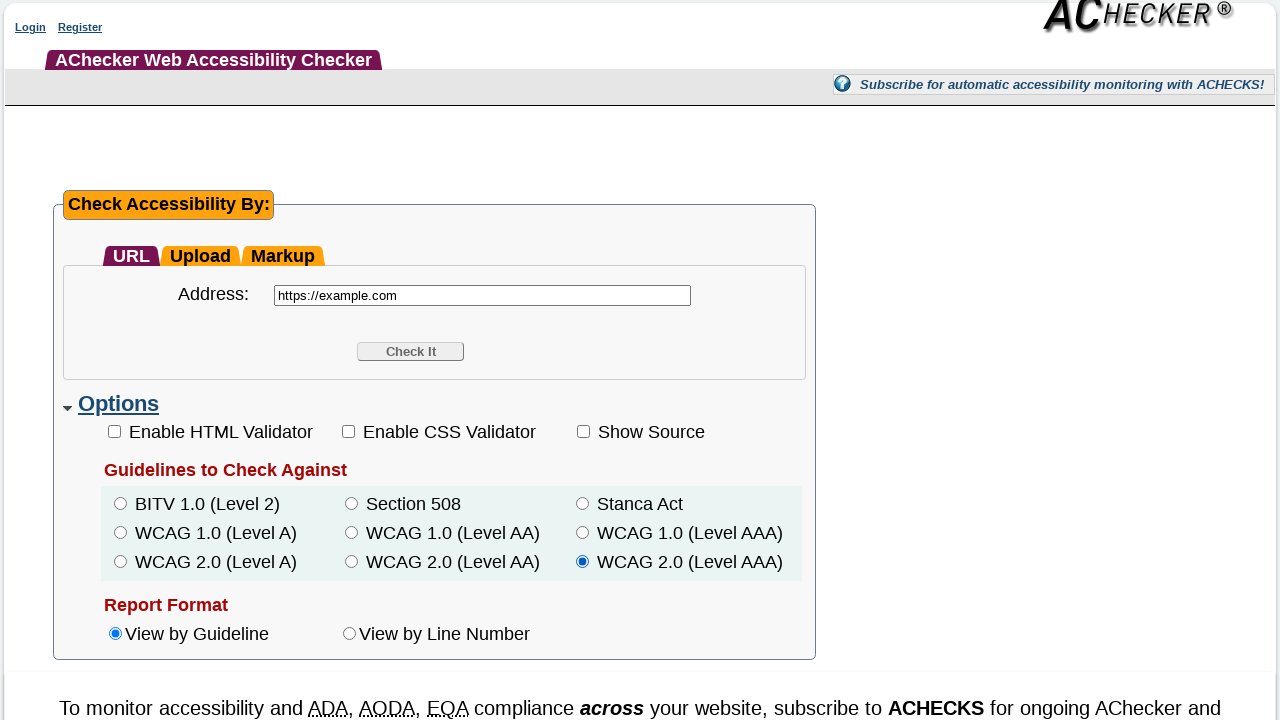

Clicked validate button to submit form at (411, 352) on #validate_uri
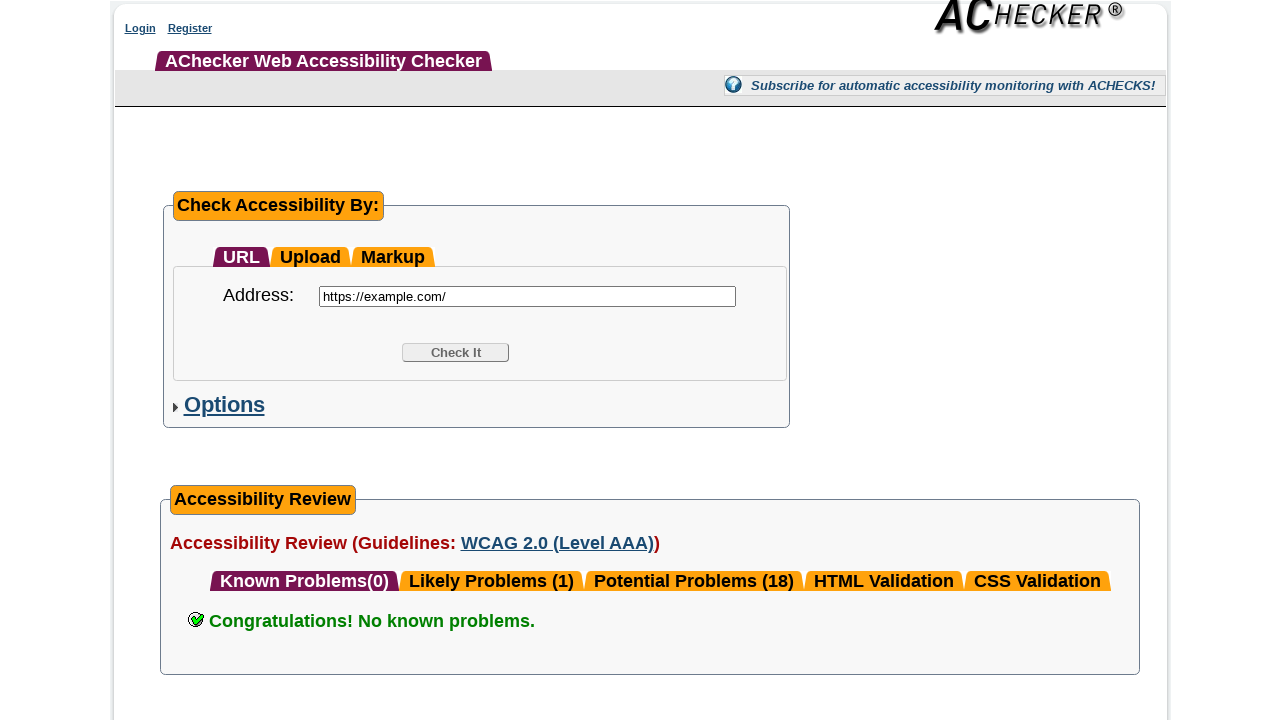

Waited 20 seconds for validation results to load
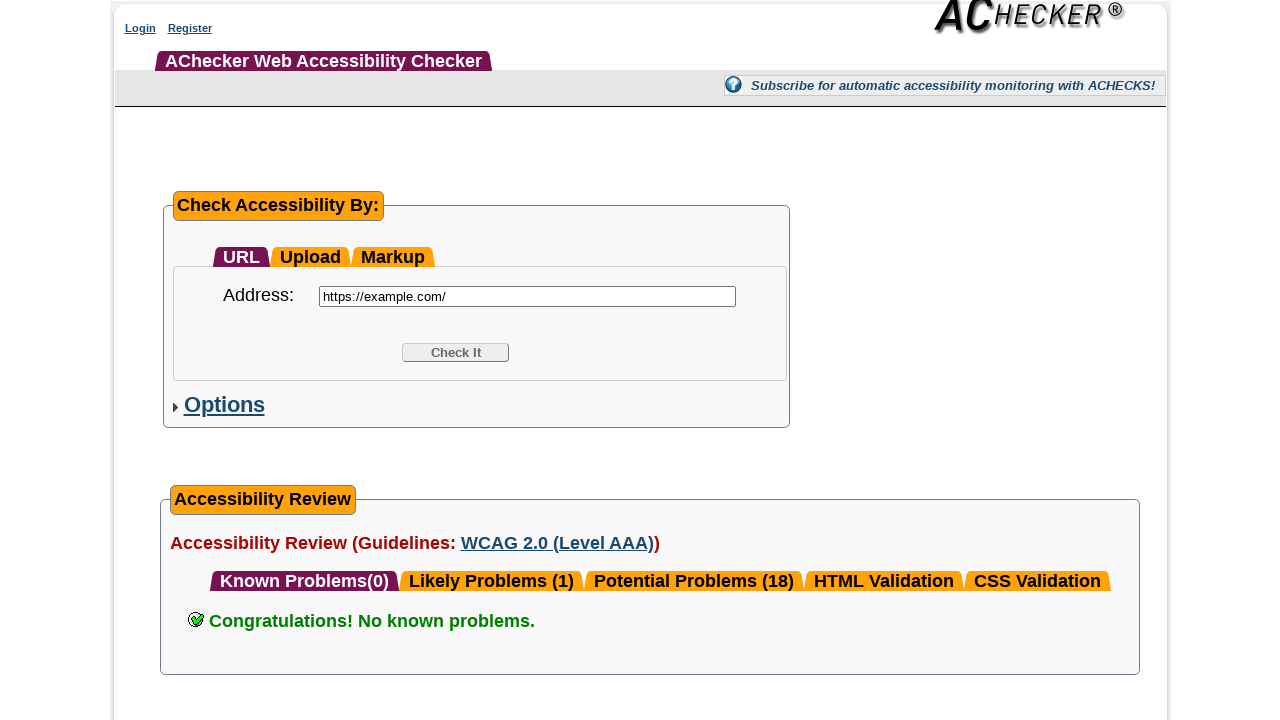

Final screenshot of validation results
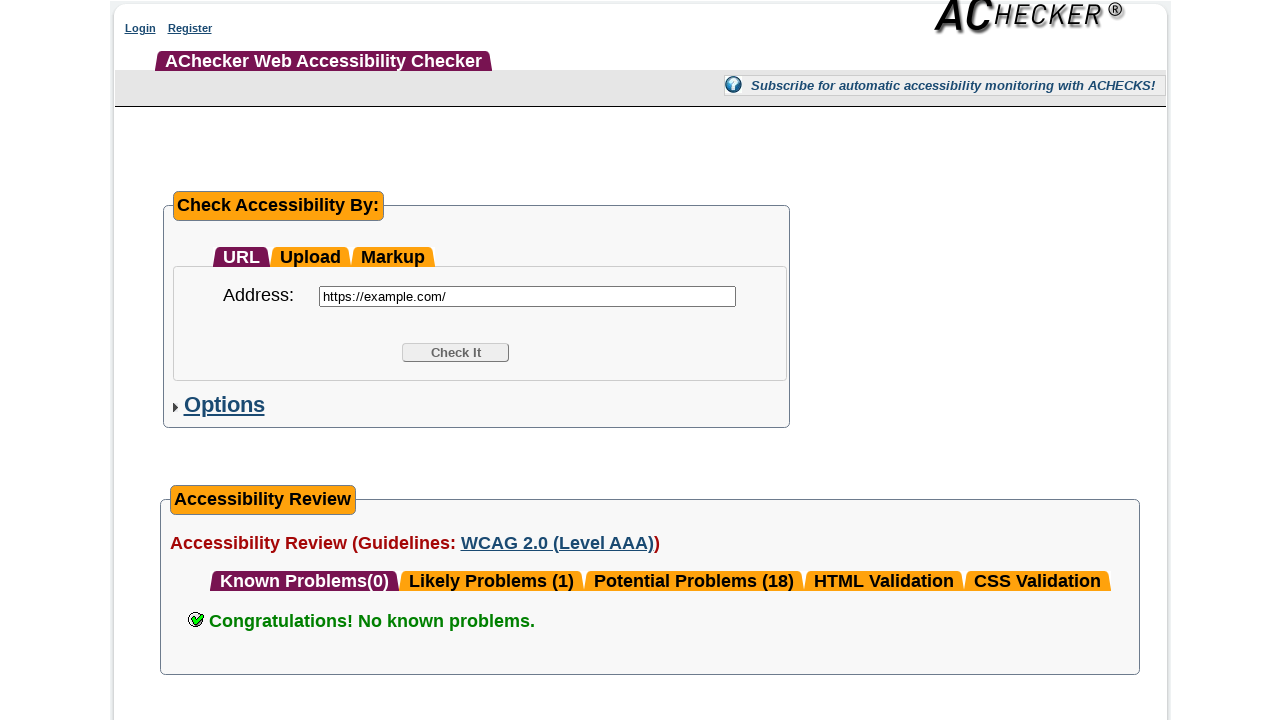

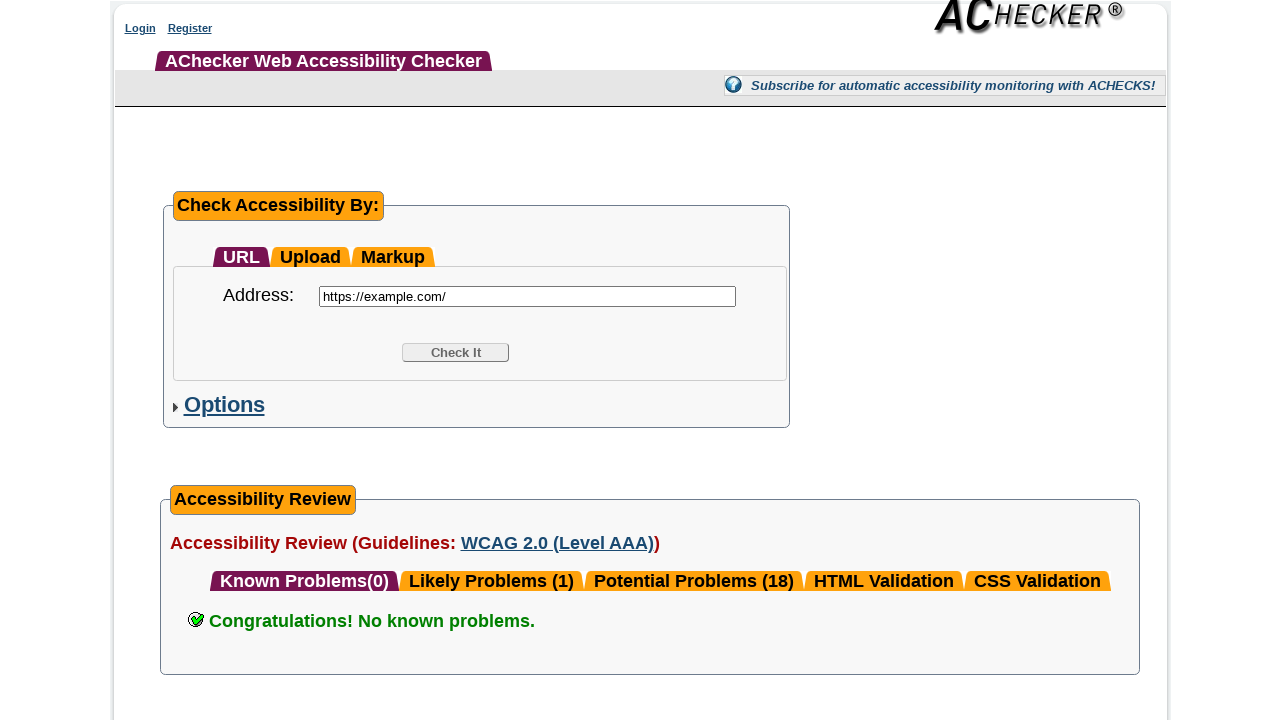